Tests the jQuery UI Accordion widget by switching into the demo iframe and clicking on three different accordion sections to expand them.

Starting URL: https://jqueryui.com/accordion/

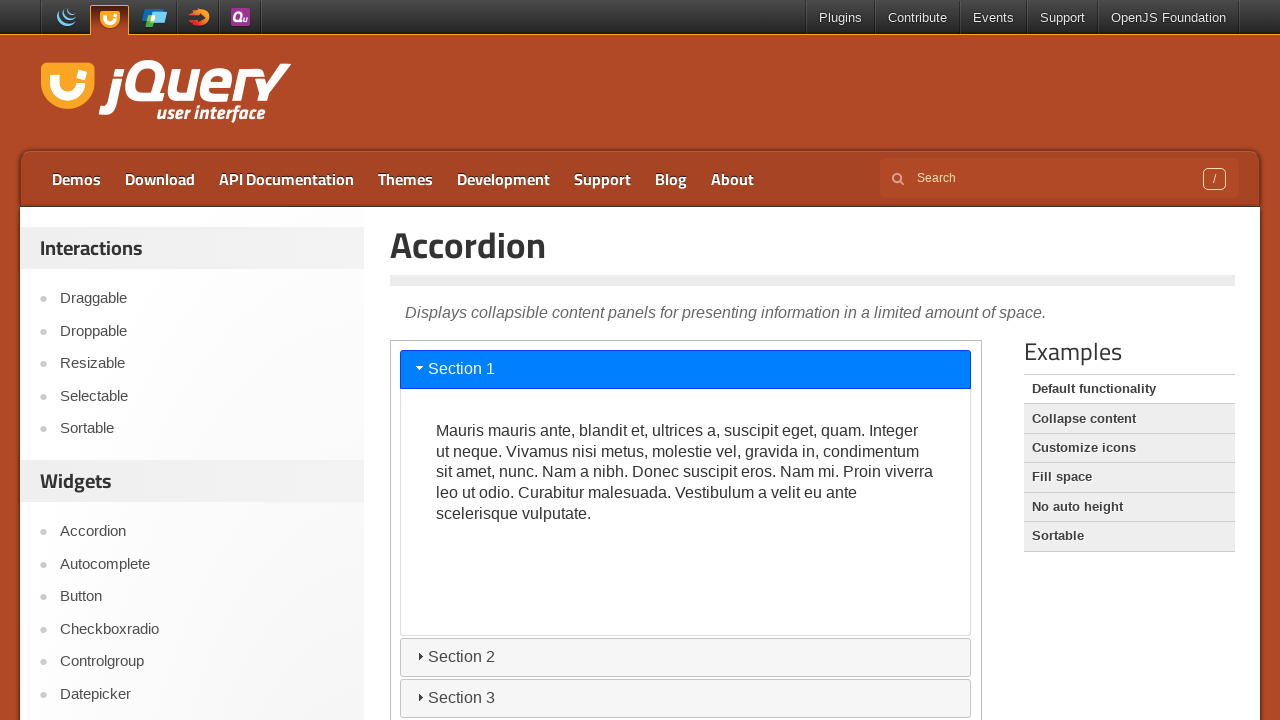

Located the demo iframe containing the accordion widget
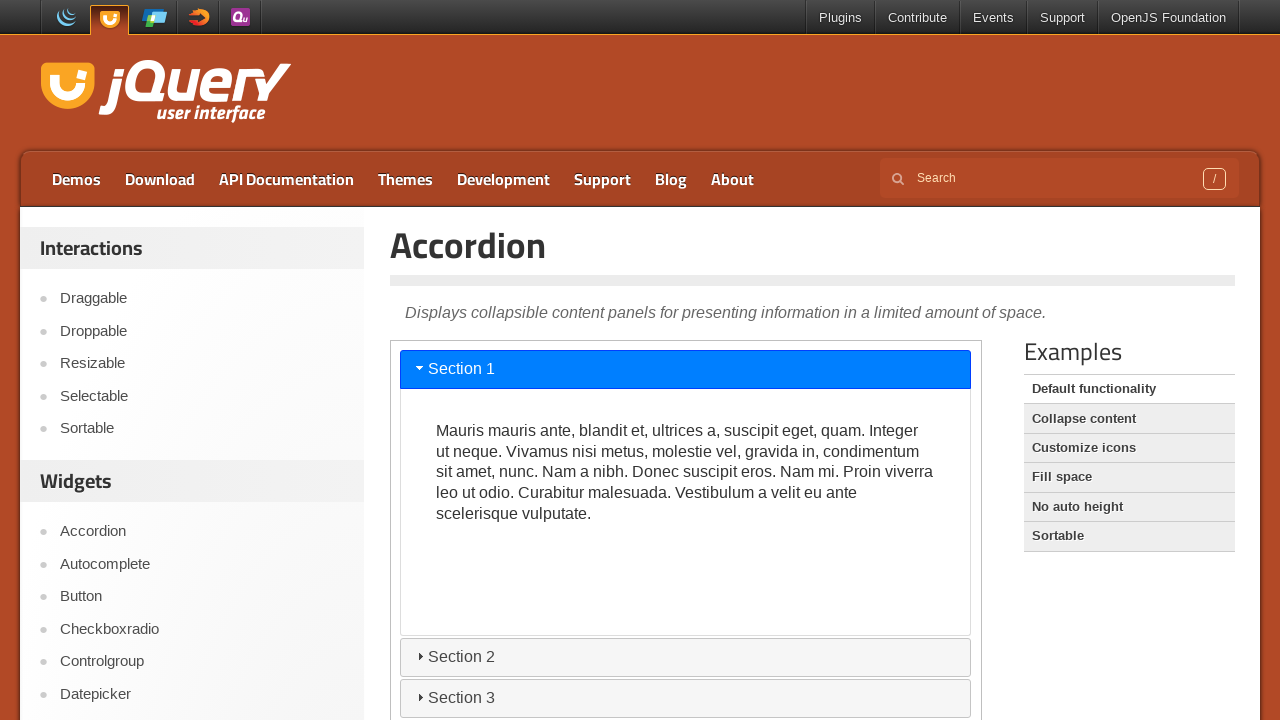

Clicked on accordion section 2 to expand it at (686, 657) on .demo-frame >> internal:control=enter-frame >> #ui-id-3
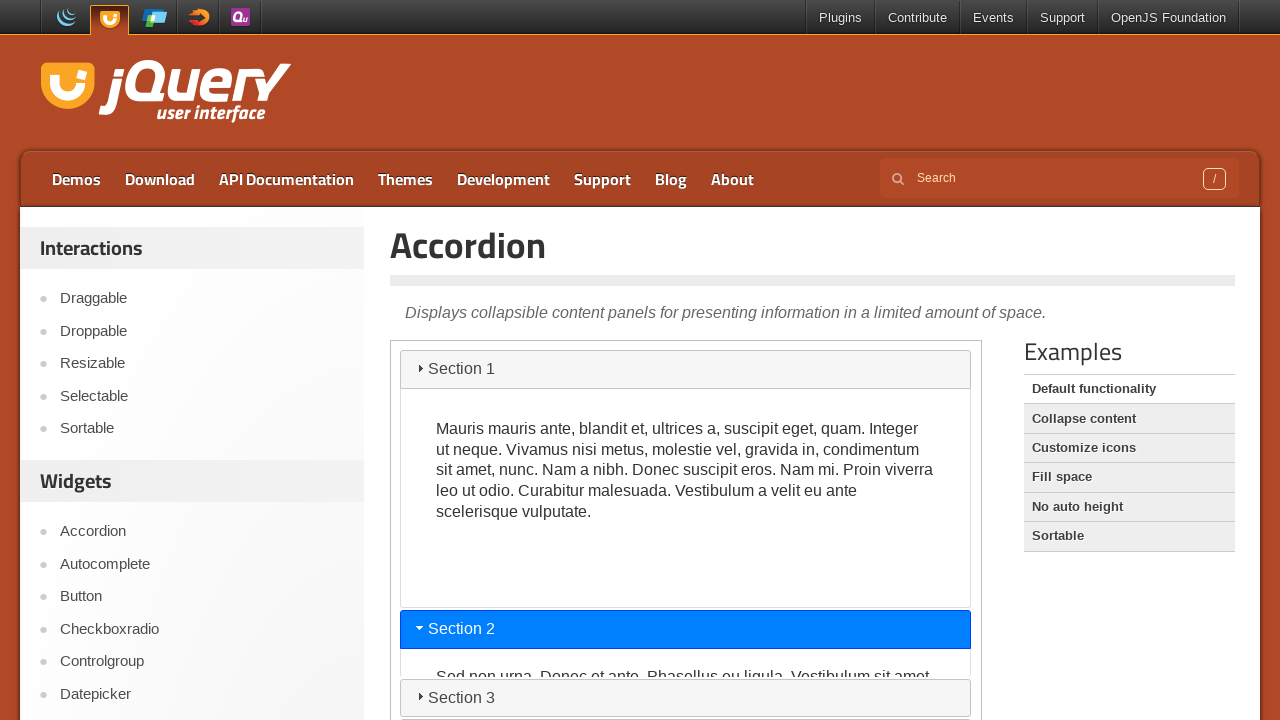

Waited 1000ms for accordion animation to complete
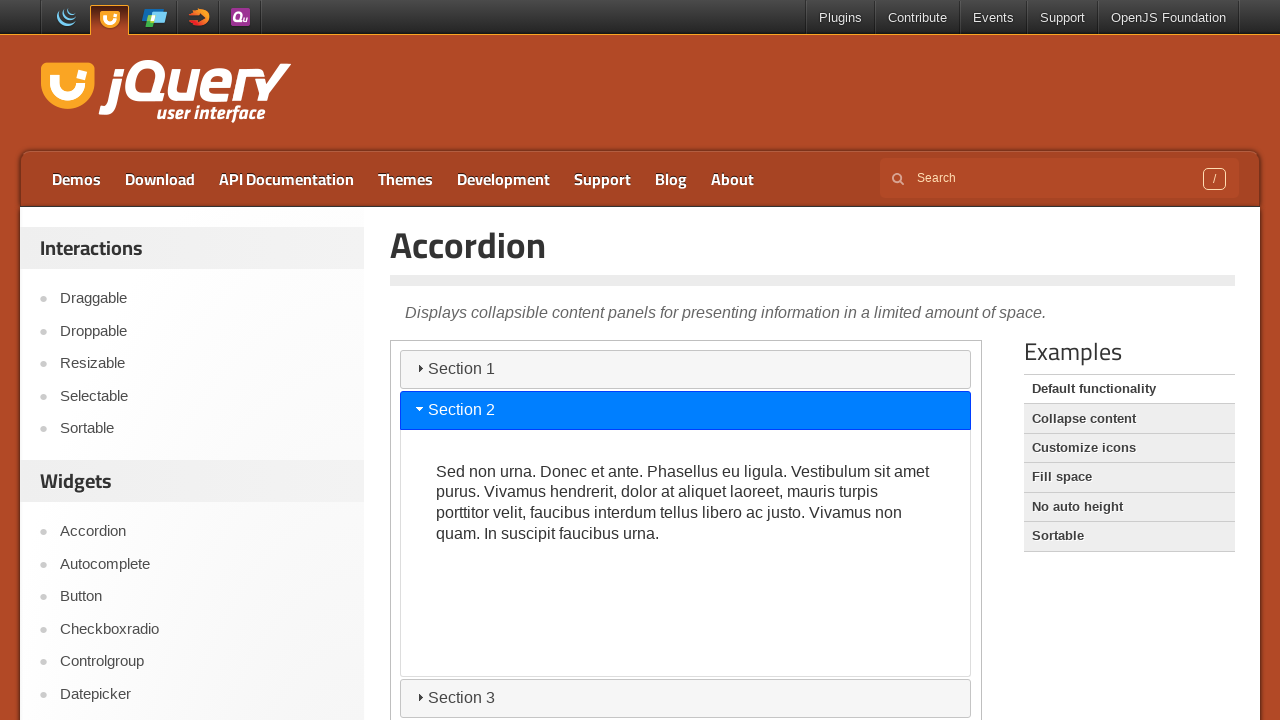

Clicked on accordion section 3 to expand it at (686, 698) on .demo-frame >> internal:control=enter-frame >> #ui-id-5
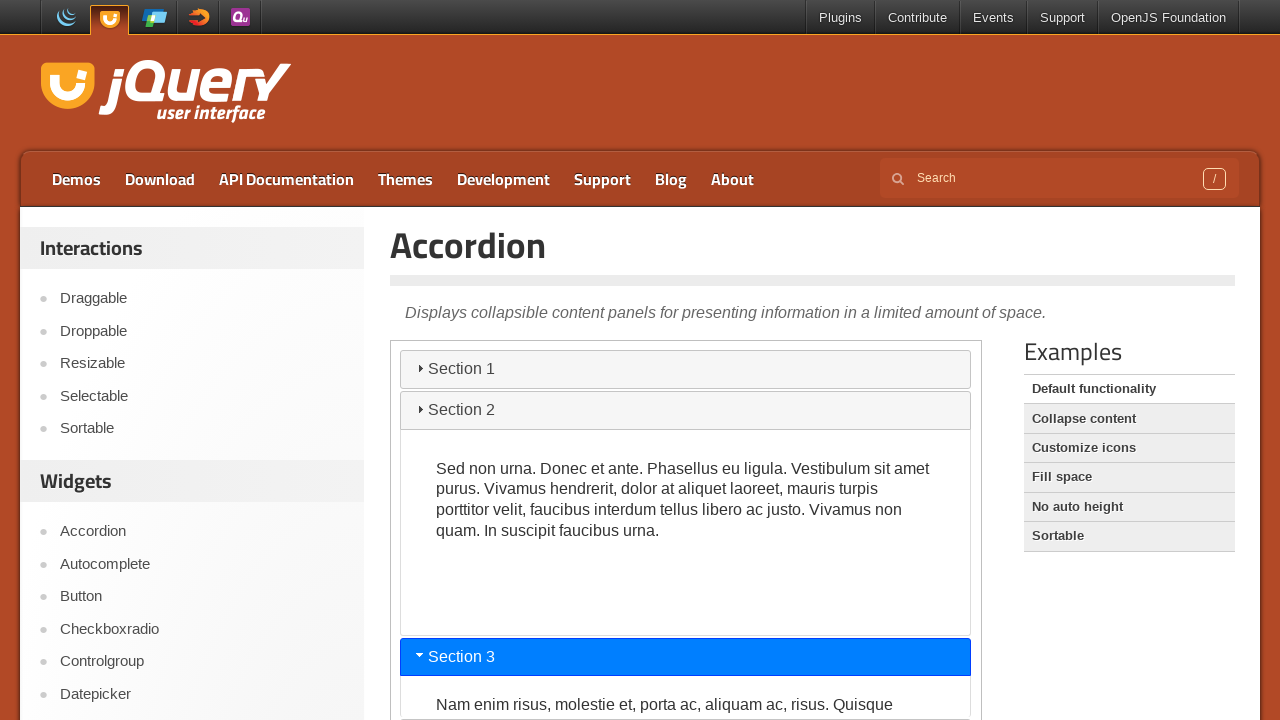

Waited 1000ms for accordion animation to complete
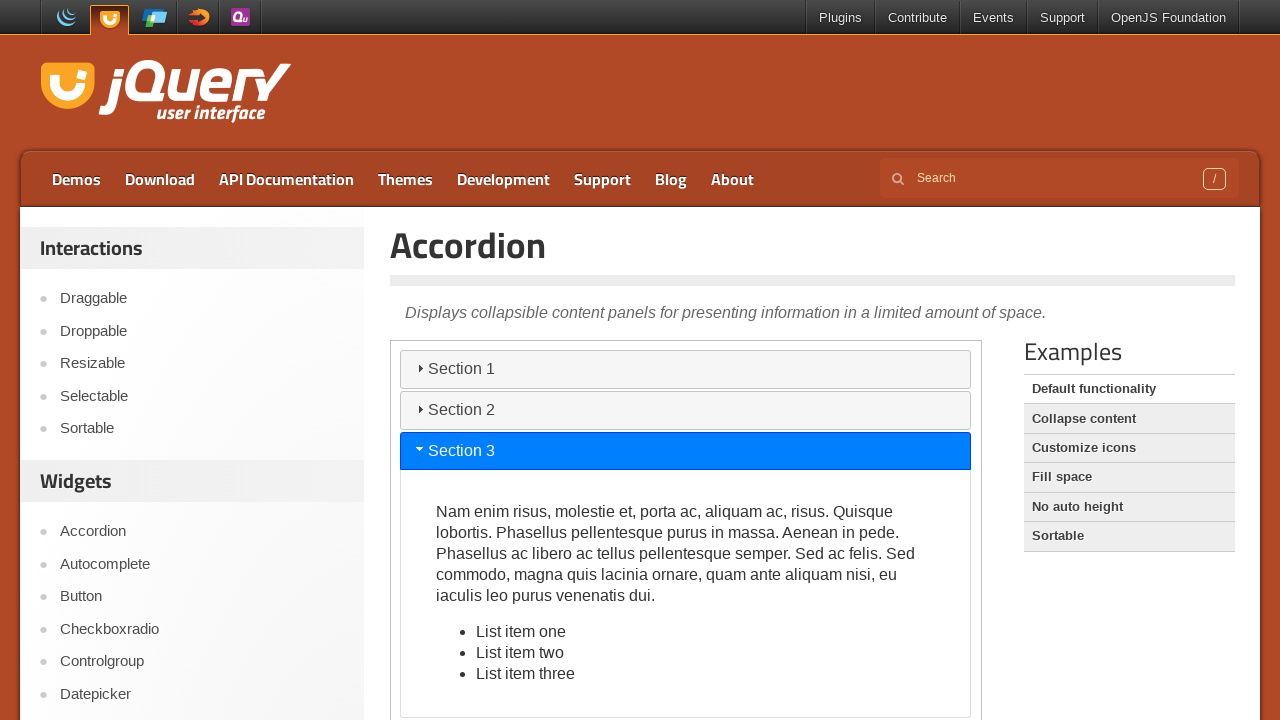

Clicked on accordion section 4 to expand it at (686, 701) on .demo-frame >> internal:control=enter-frame >> #ui-id-7
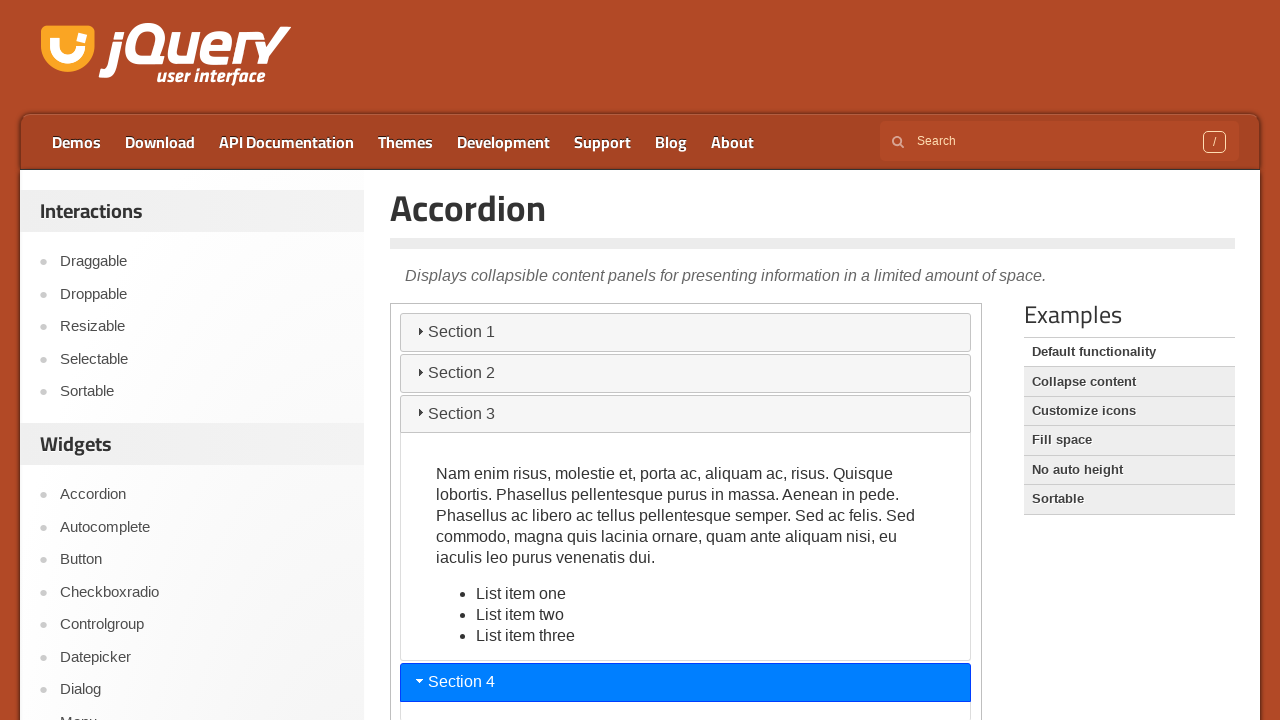

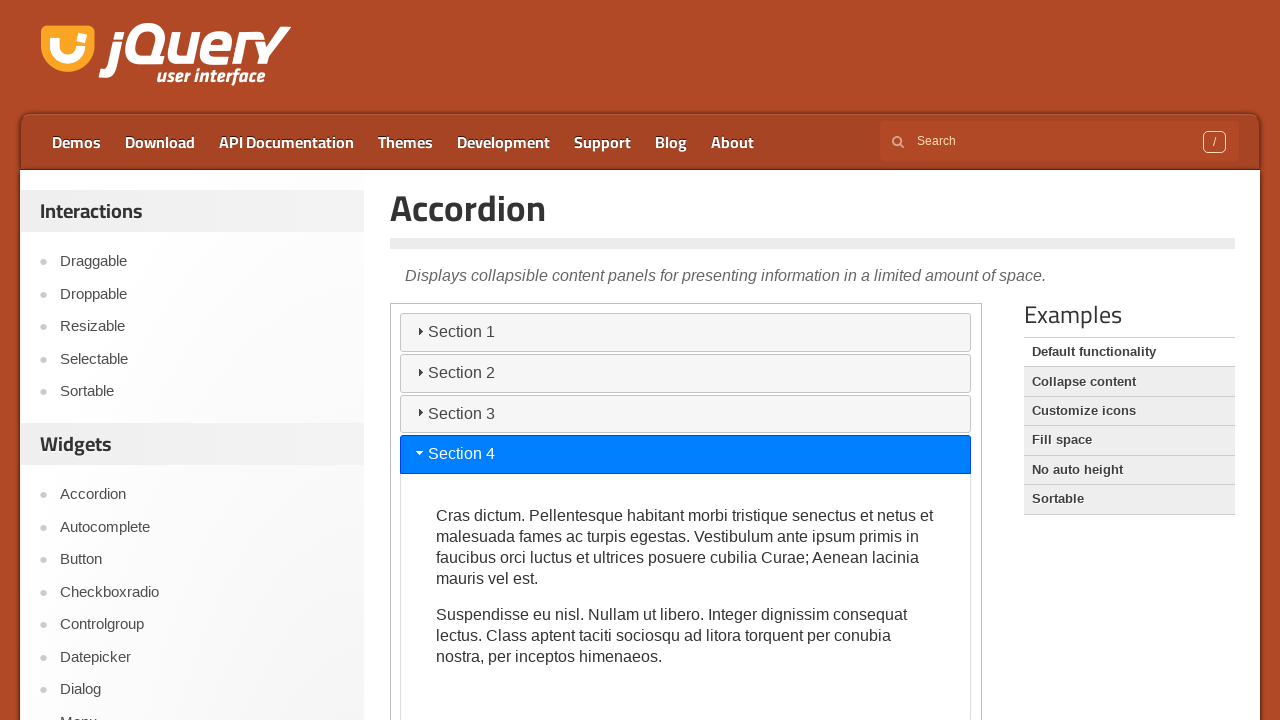